Tests alert handling functionality by triggering alerts and interacting with them on a demo QA website

Starting URL: https://demoqa.com/alerts

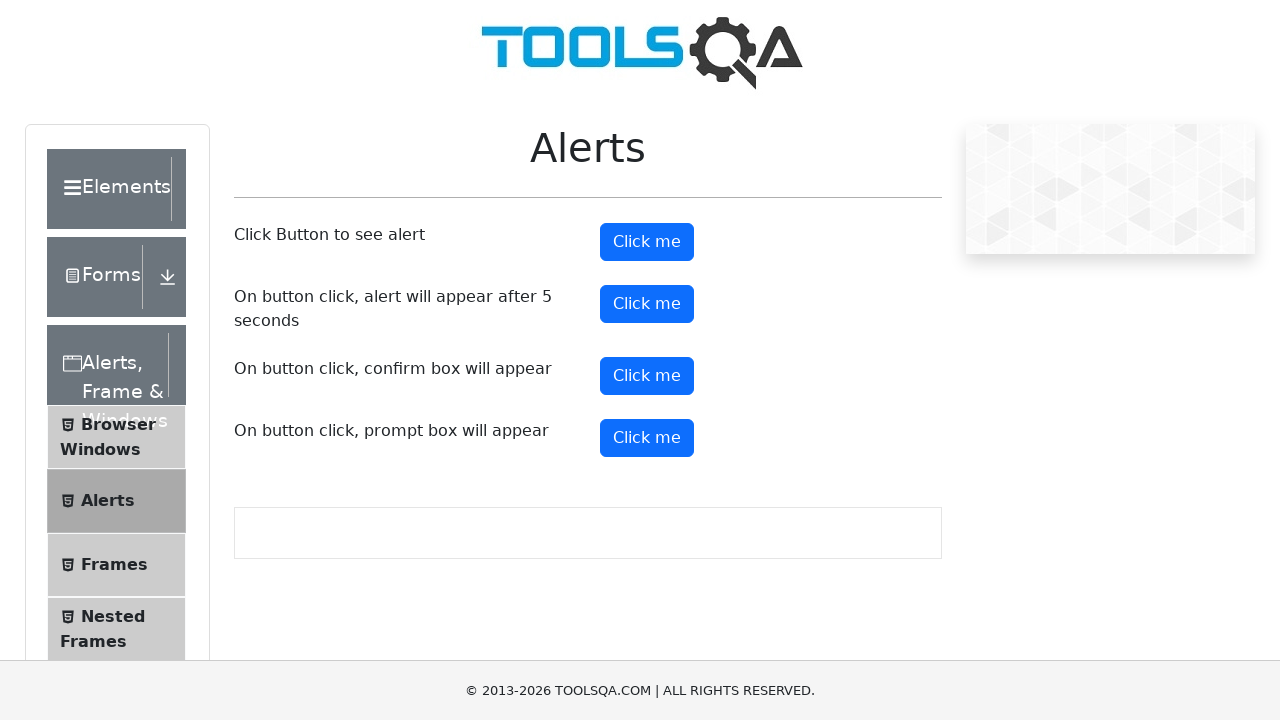

Clicked the alert button to trigger a simple alert at (647, 242) on #alertButton
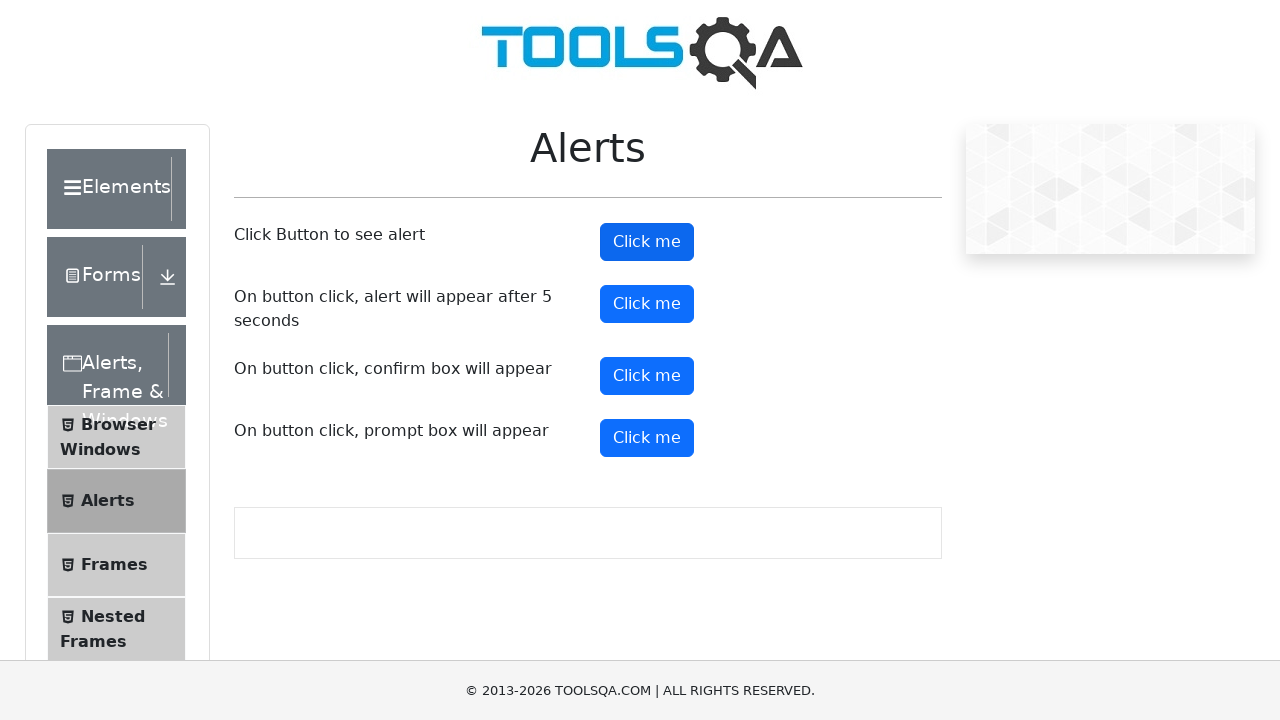

Set up dialog handler to accept alerts
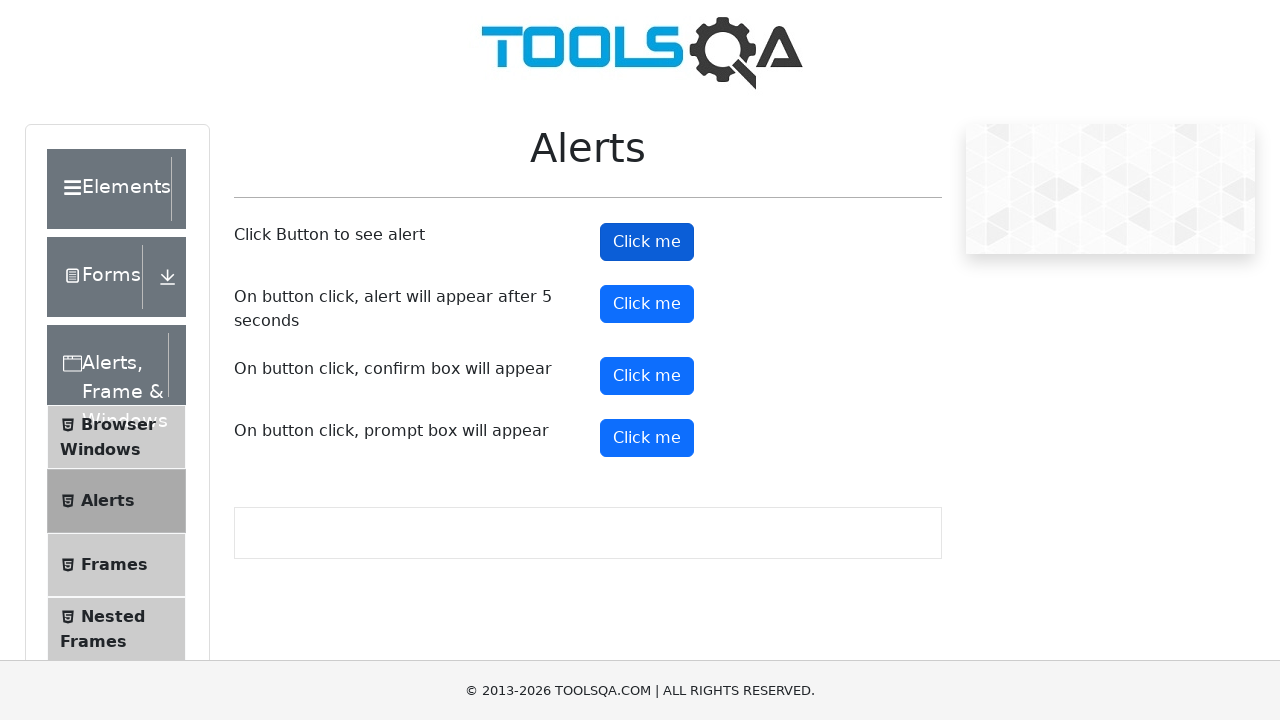

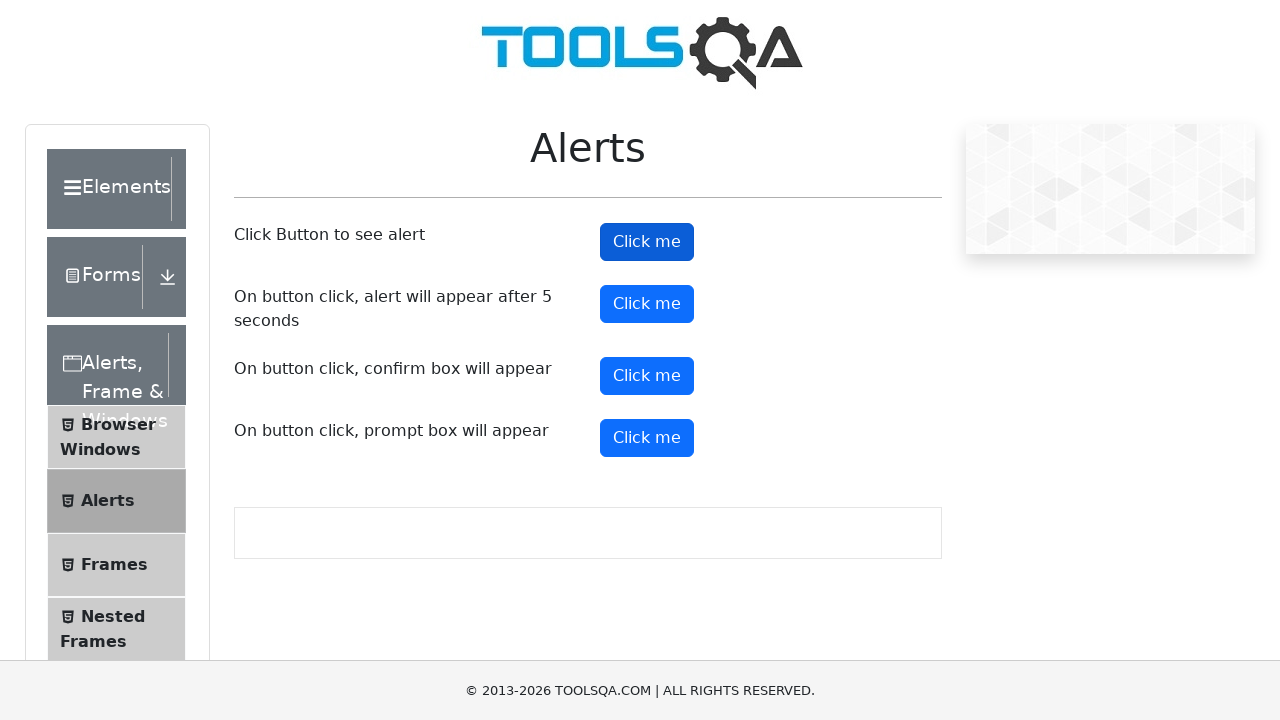